Tests JavaScript confirm dialog by clicking the JS Confirm button and dismissing (canceling) the alert

Starting URL: https://the-internet.herokuapp.com/javascript_alerts

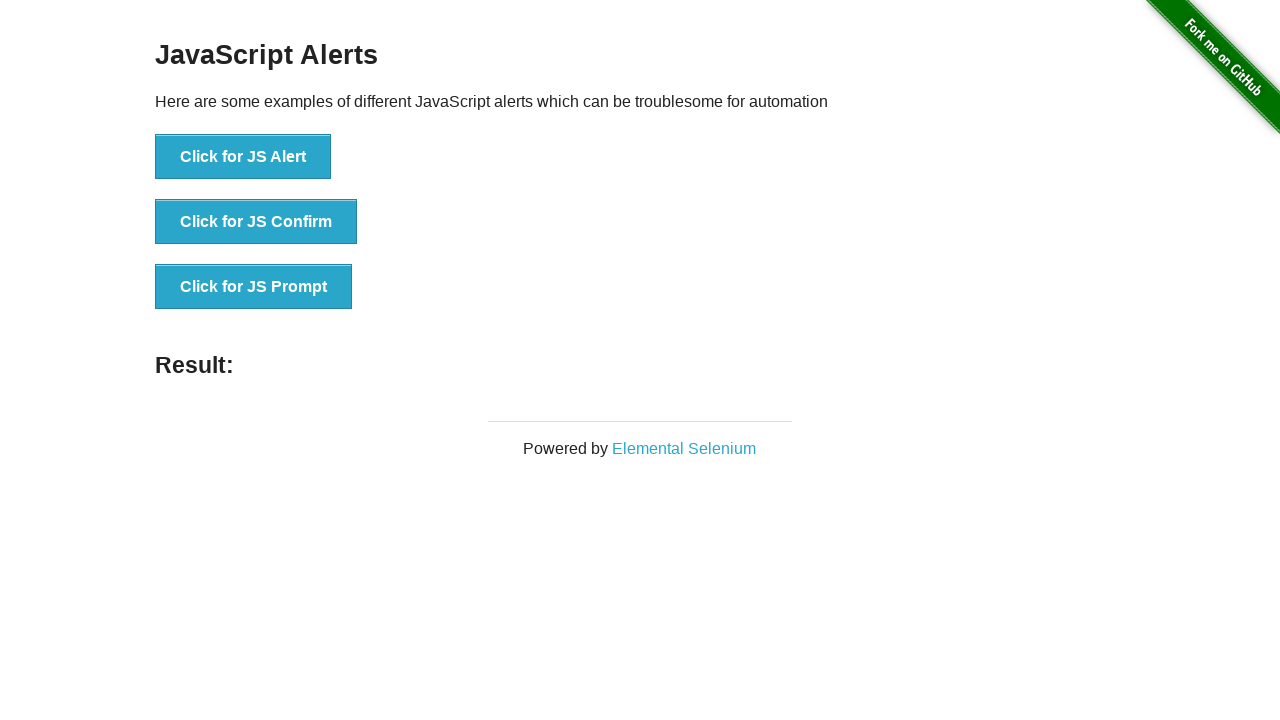

Set up dialog handler to dismiss the confirm dialog
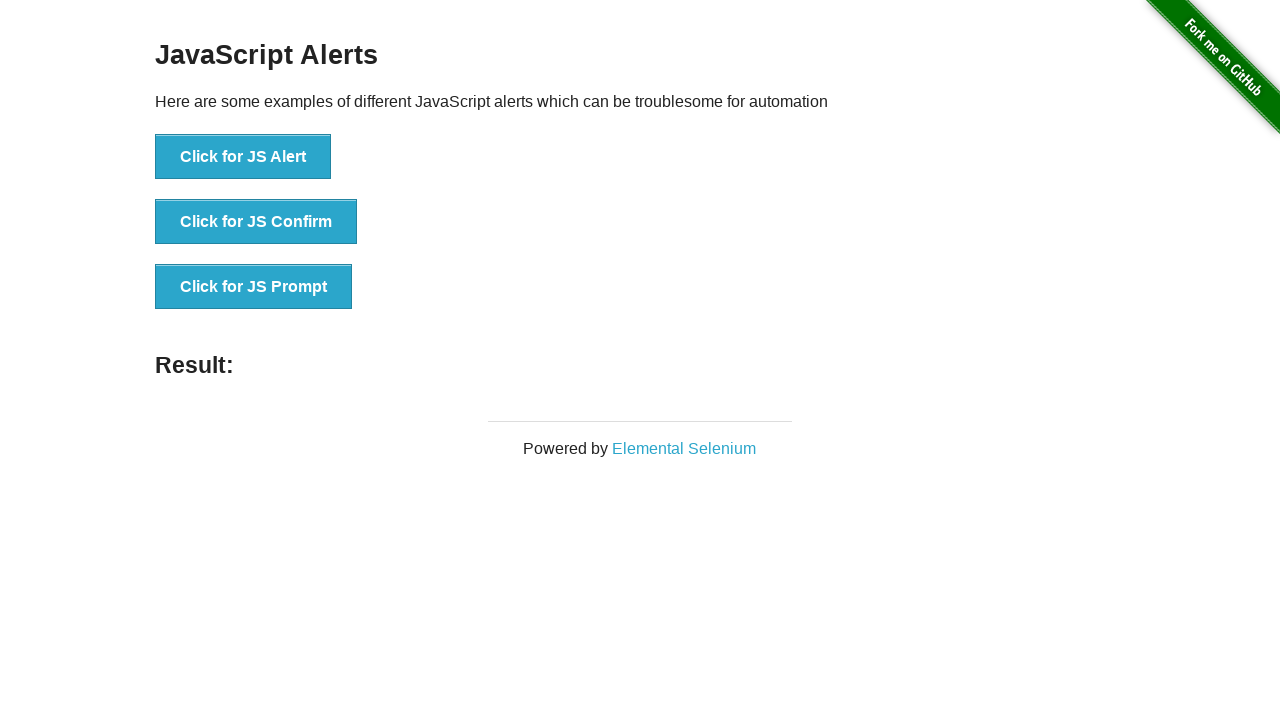

Clicked the JS Confirm button at (256, 222) on button[onclick='jsConfirm()']
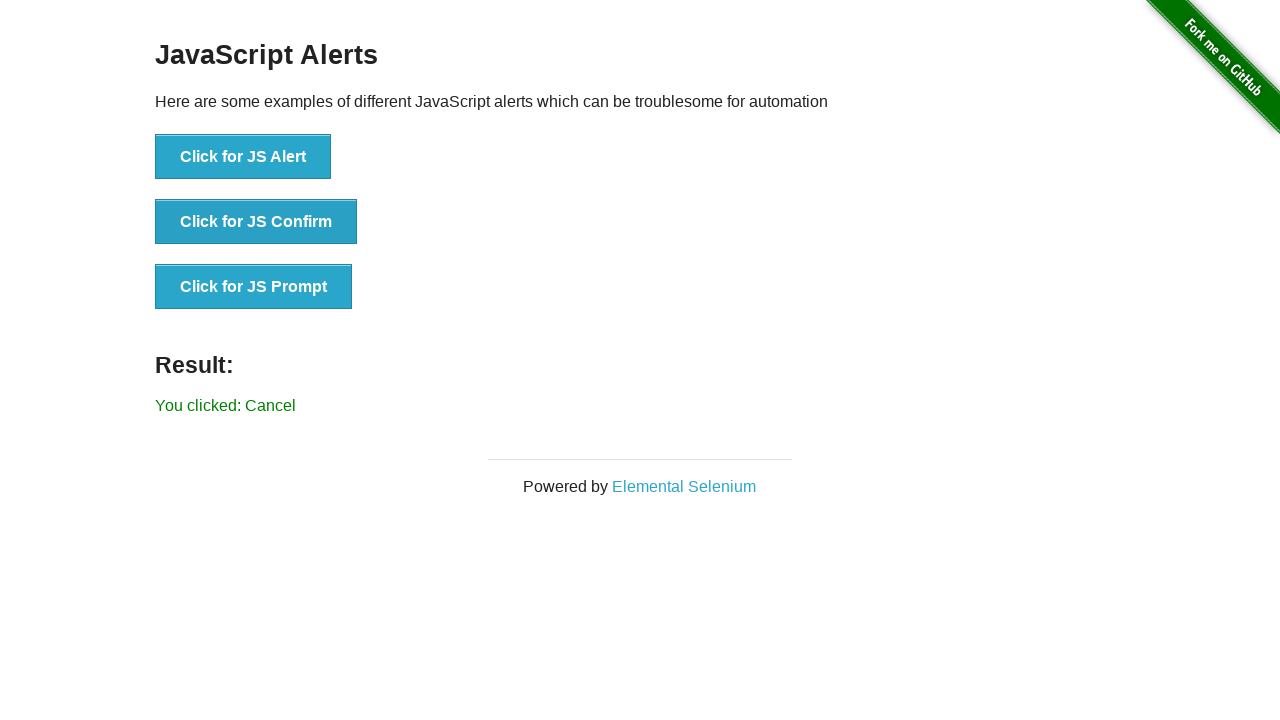

Confirm dialog dismissed and result text appeared
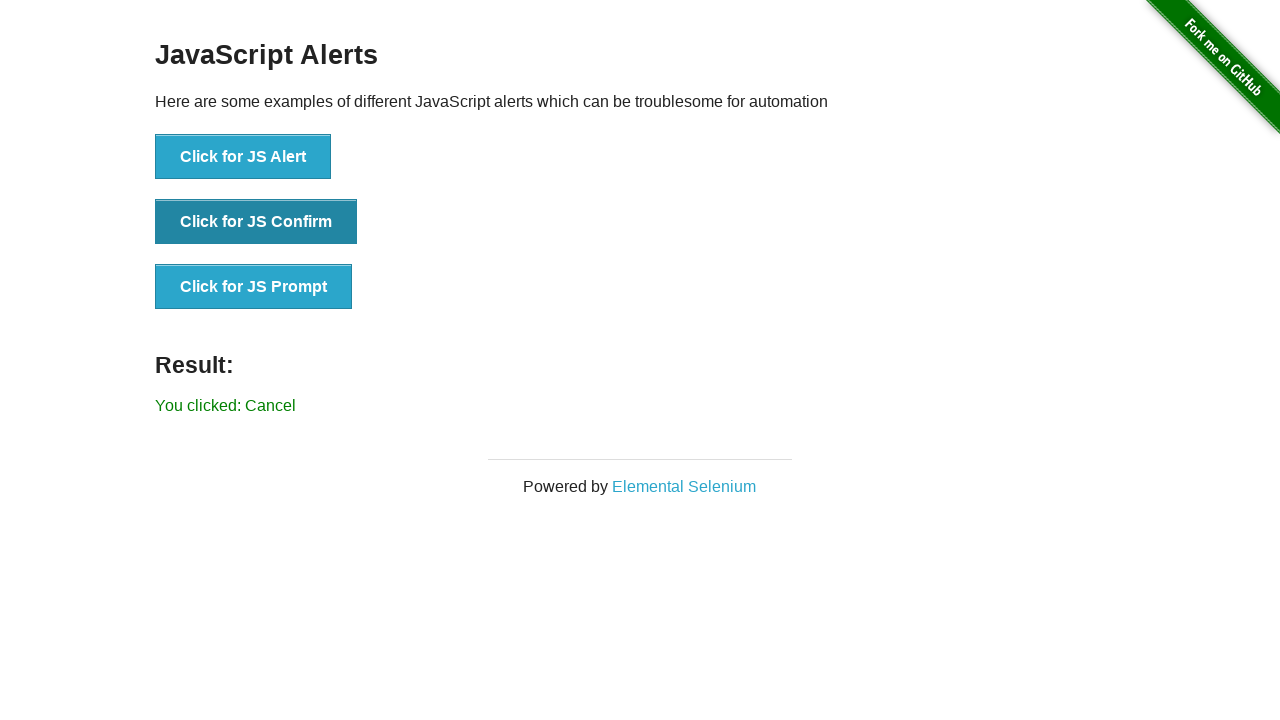

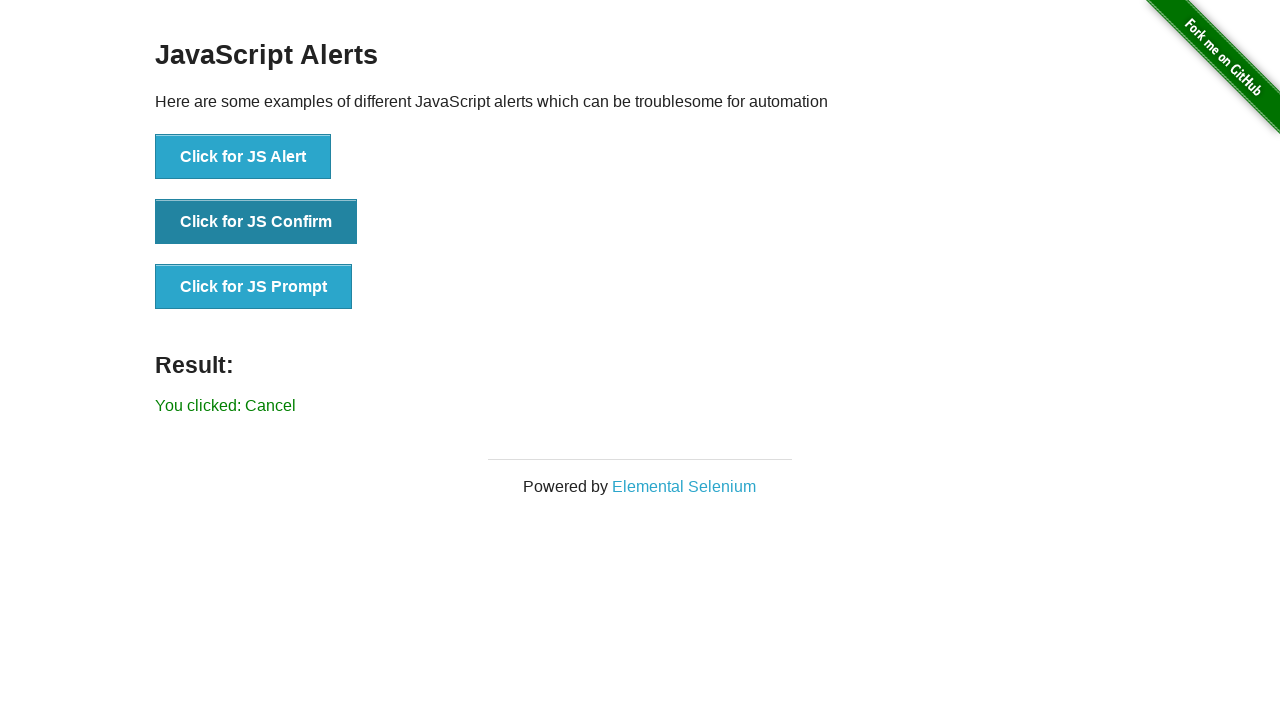